Navigates to the Automation Practice page and verifies that footer links are present and visible on the page

Starting URL: https://rahulshettyacademy.com/AutomationPractice/

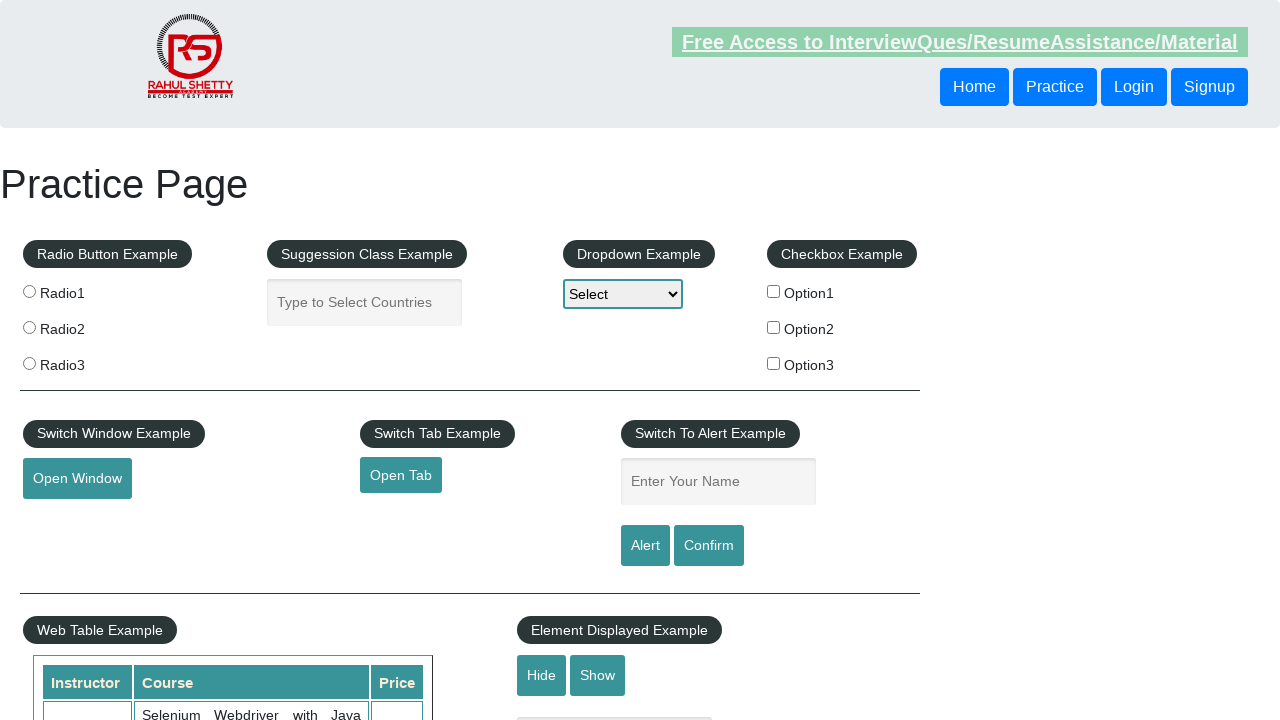

Navigated to Automation Practice page
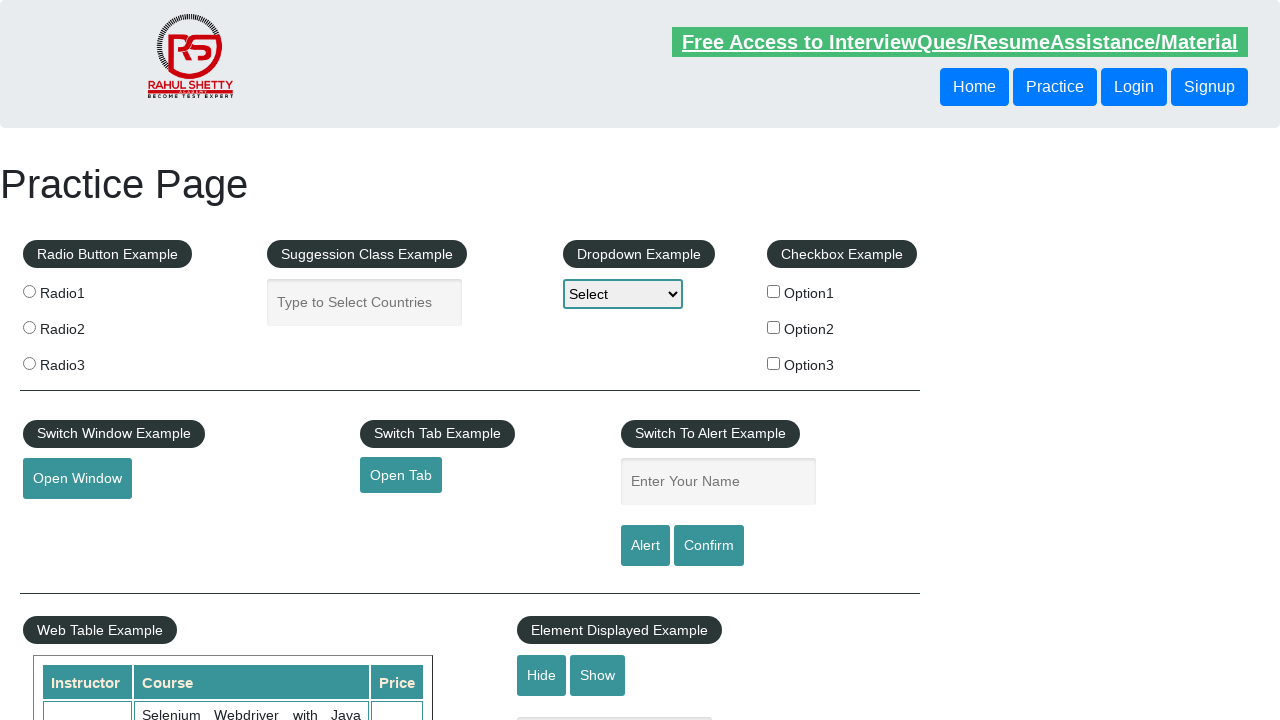

Footer links selector loaded and ready
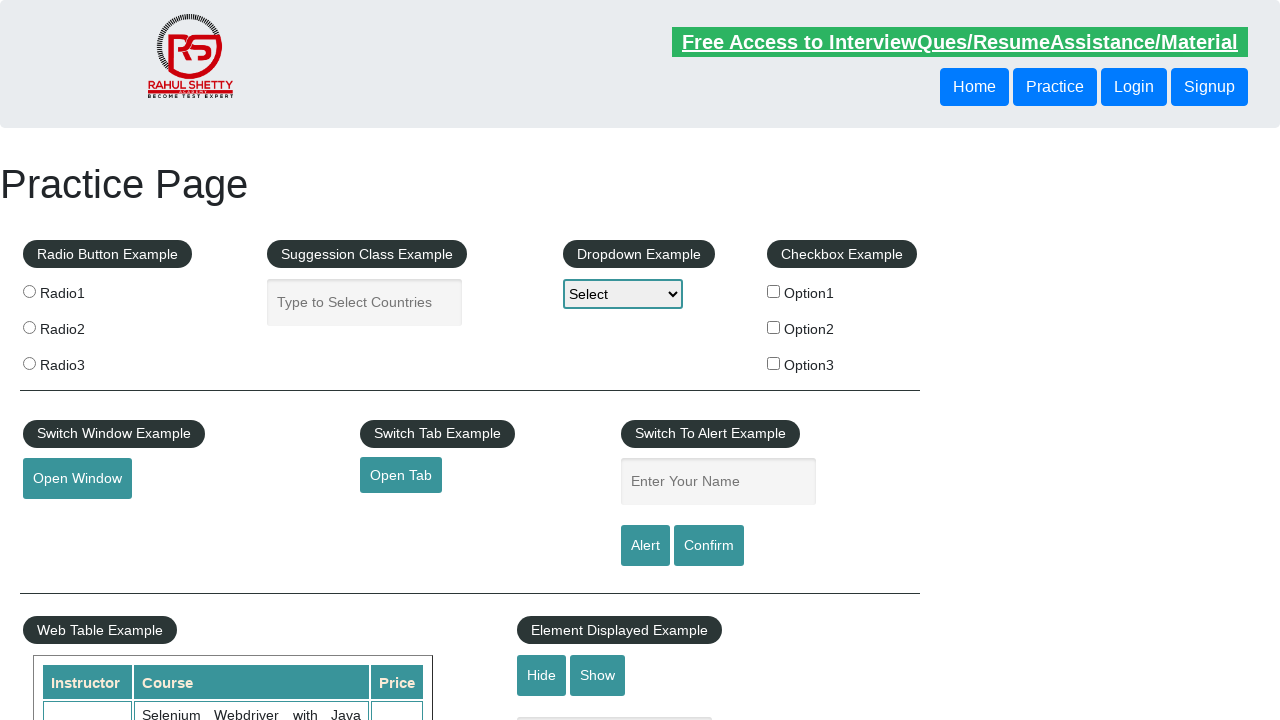

Located footer links on the page
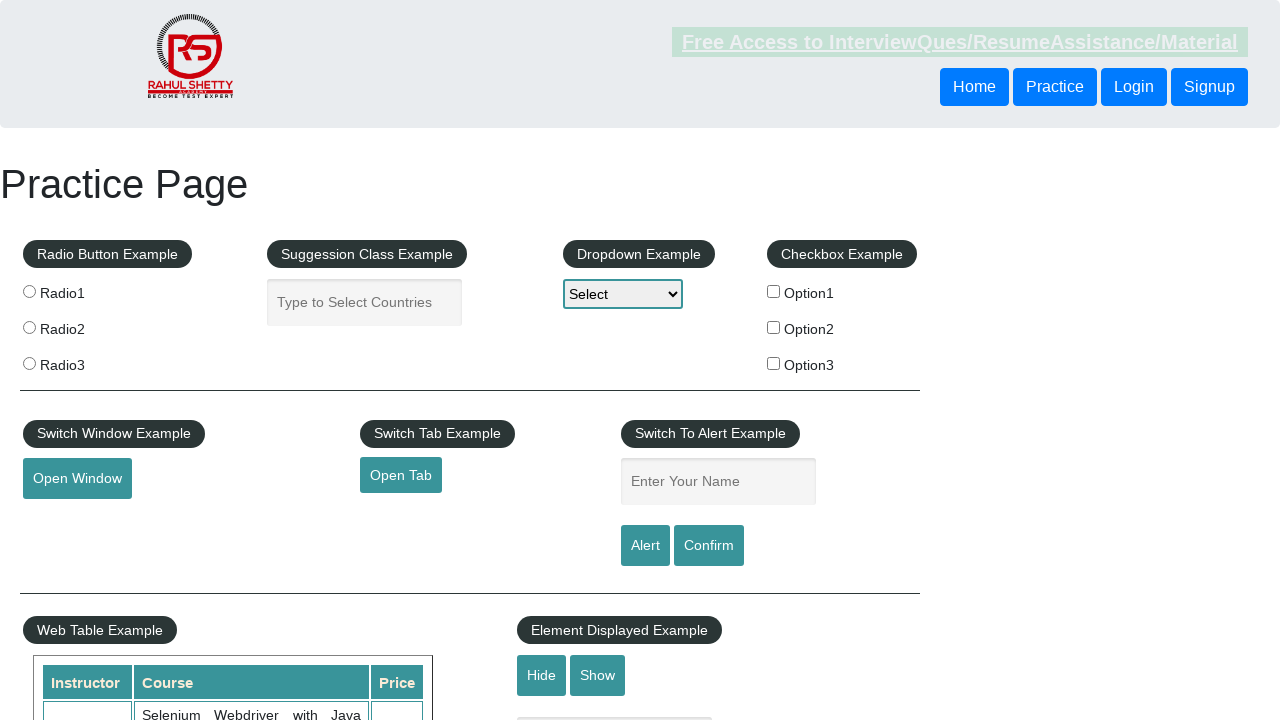

Verified that 20 footer links are present and visible on the page
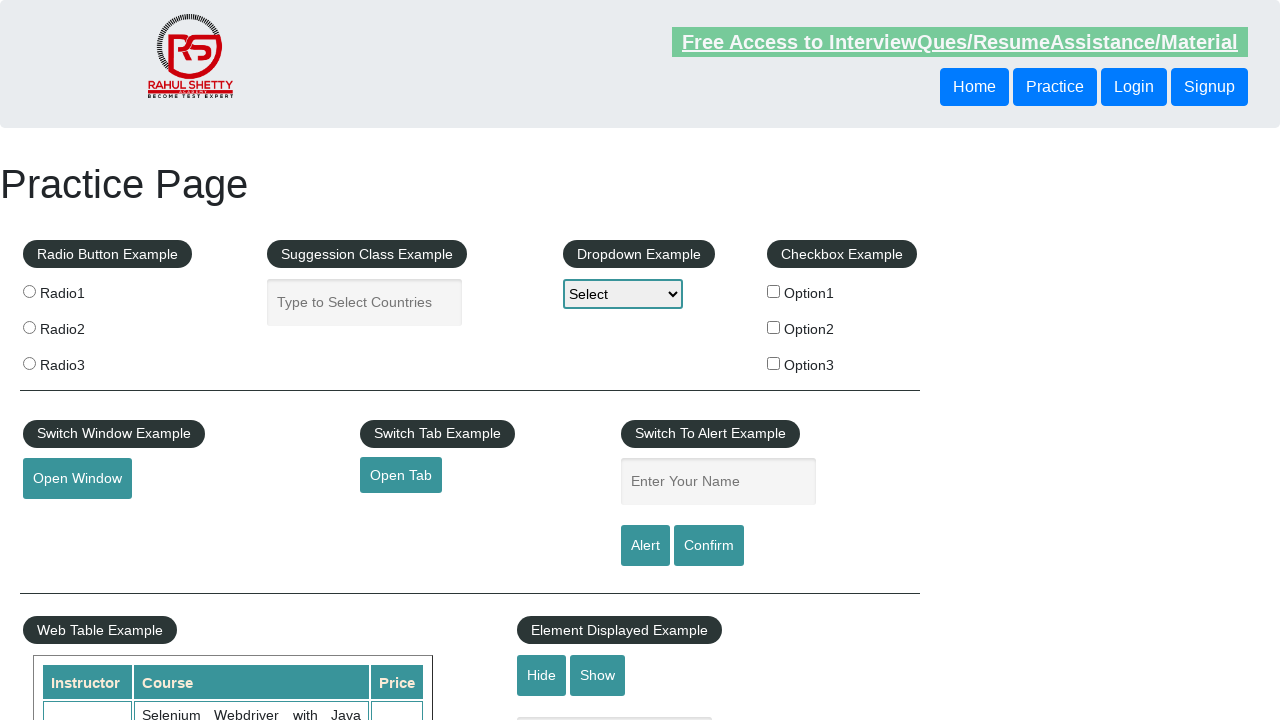

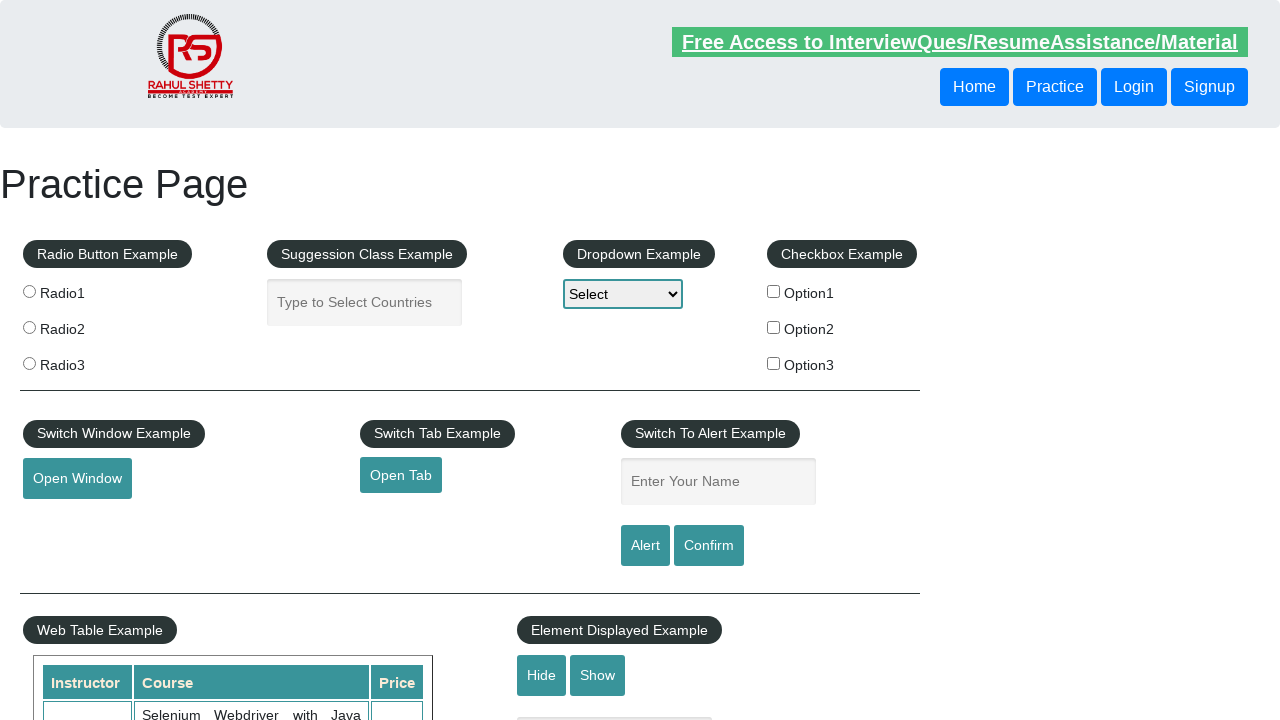